Tests dropdown selection functionality by selecting an option from a dropdown menu and verifying the selection was successful

Starting URL: https://www.selenium.dev/selenium/web/web-form.html

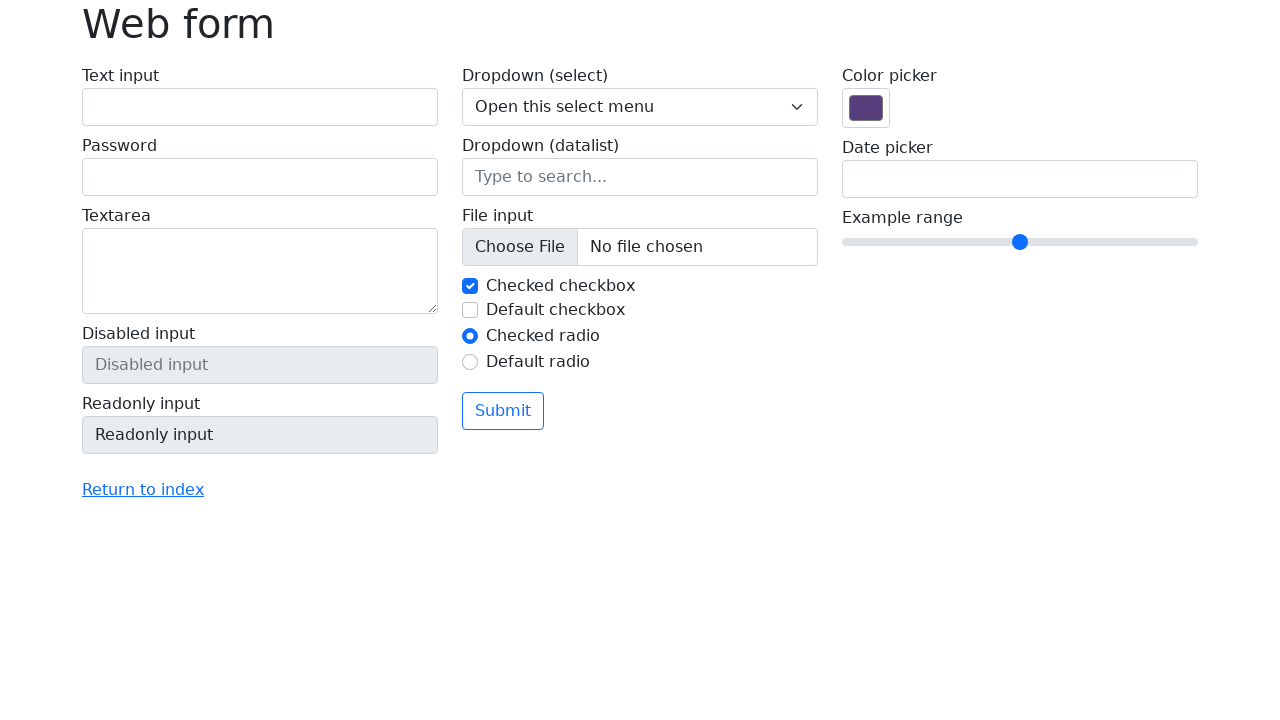

Selected 'Two' from dropdown menu on select[name='my-select']
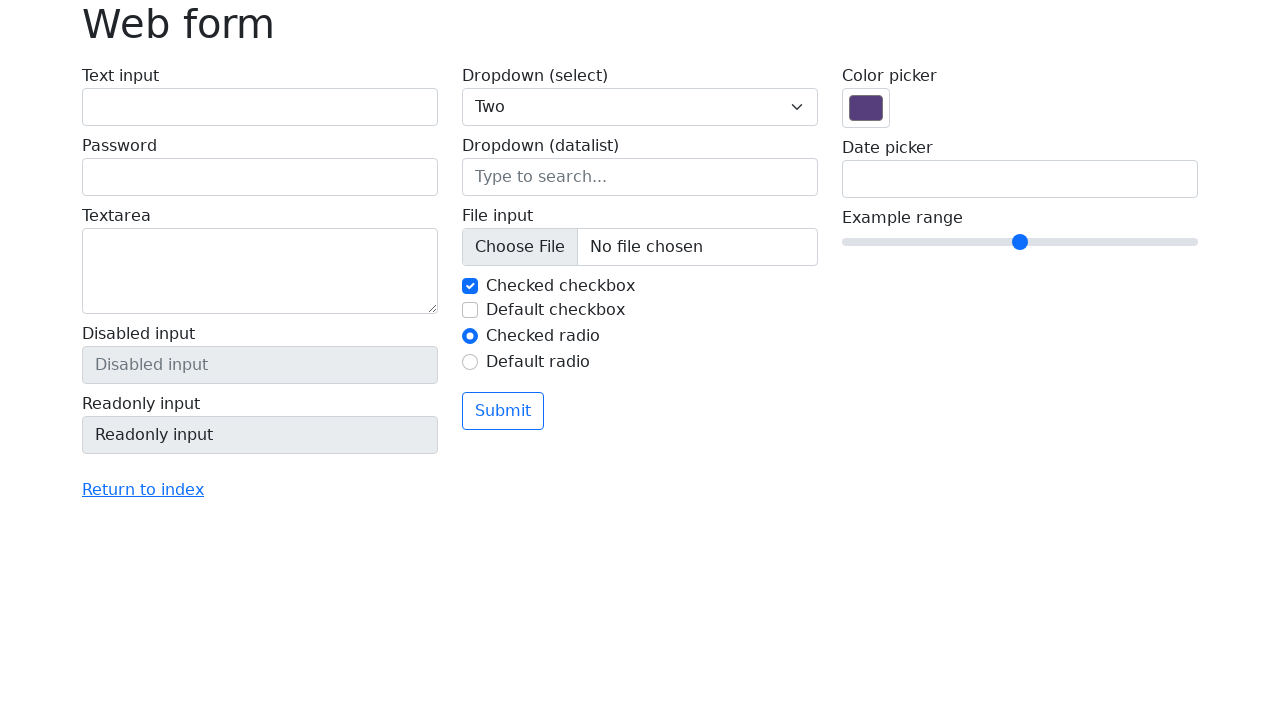

Retrieved the selected dropdown value
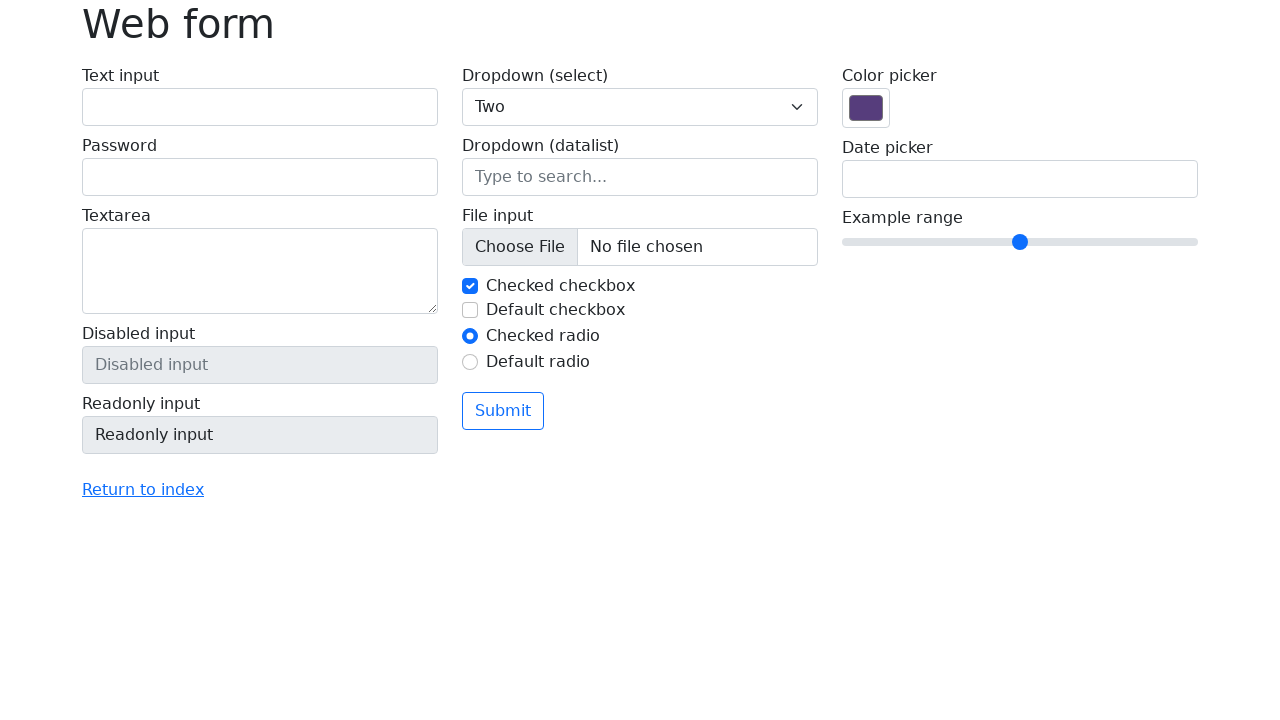

Verified that 'Two' is the selected option in the dropdown
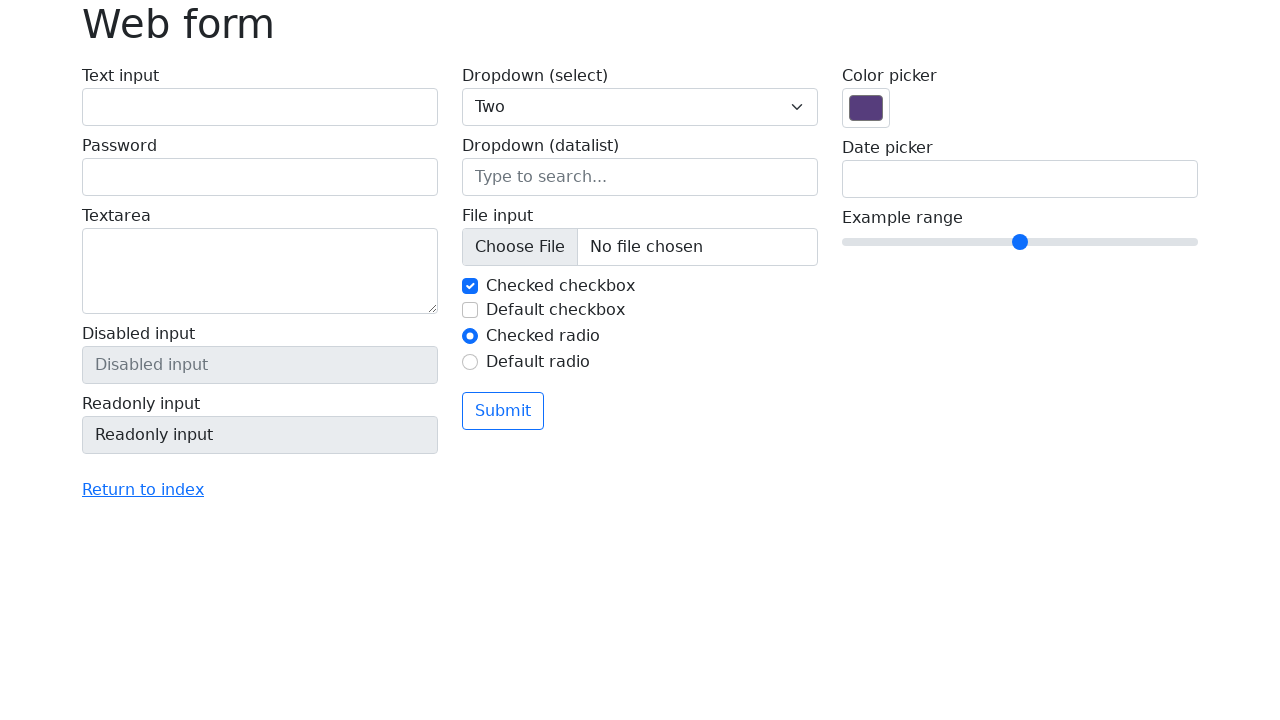

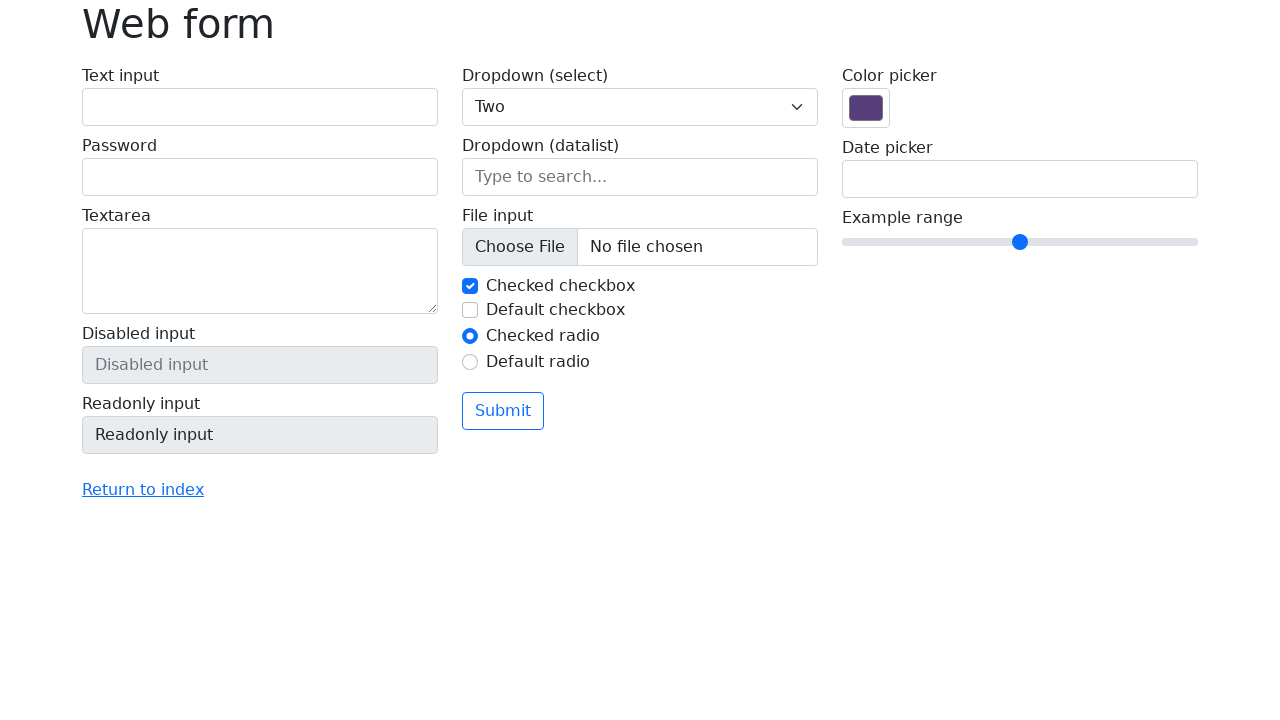